Tests form submission on a practice website by filling various form fields including text inputs, checkboxes, radio buttons, and dropdowns, then submitting the form and verifying success message

Starting URL: https://rahulshettyacademy.com/angularpractice

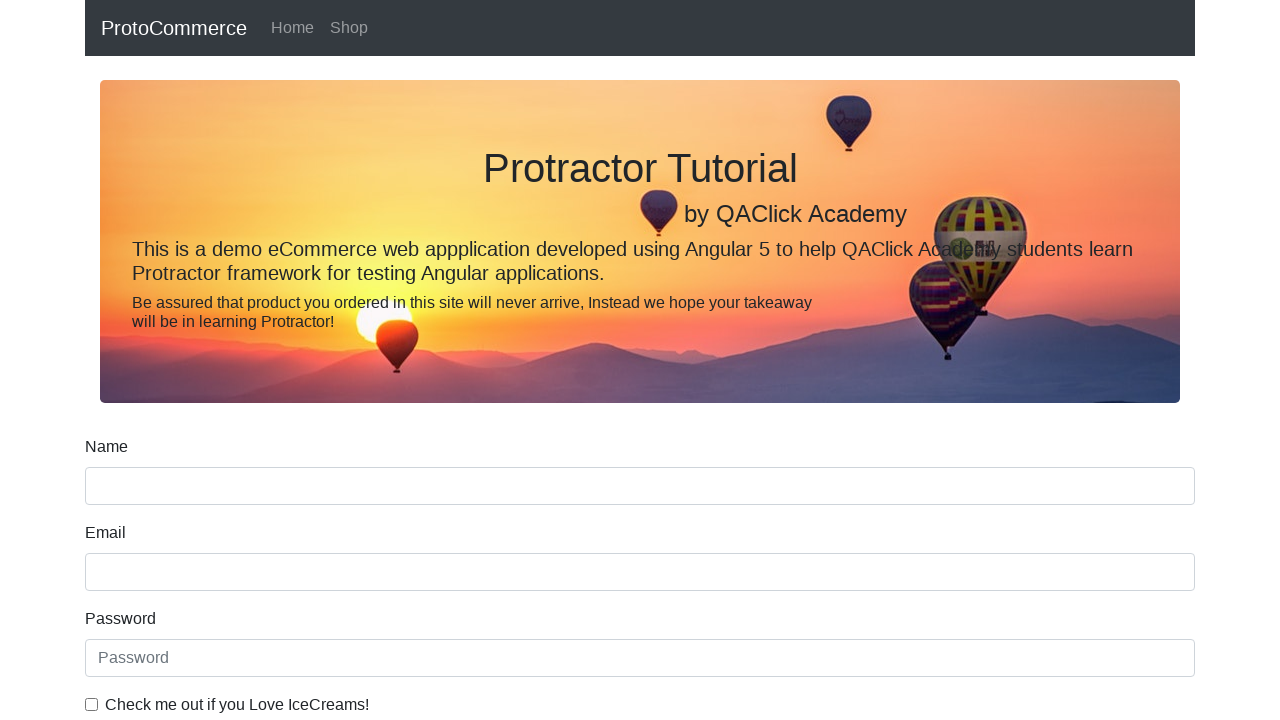

Filled email field with 'hello@gmail.com' on input[name='email']
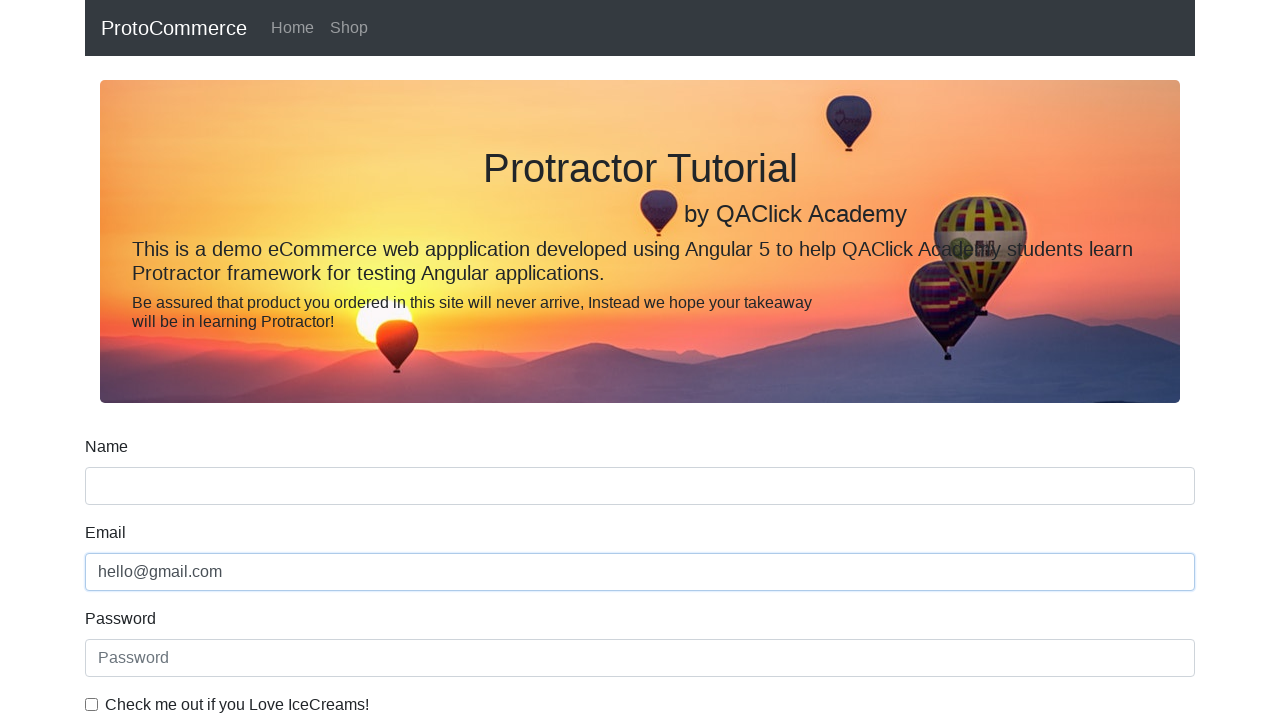

Filled password field with '12345' on #exampleInputPassword1
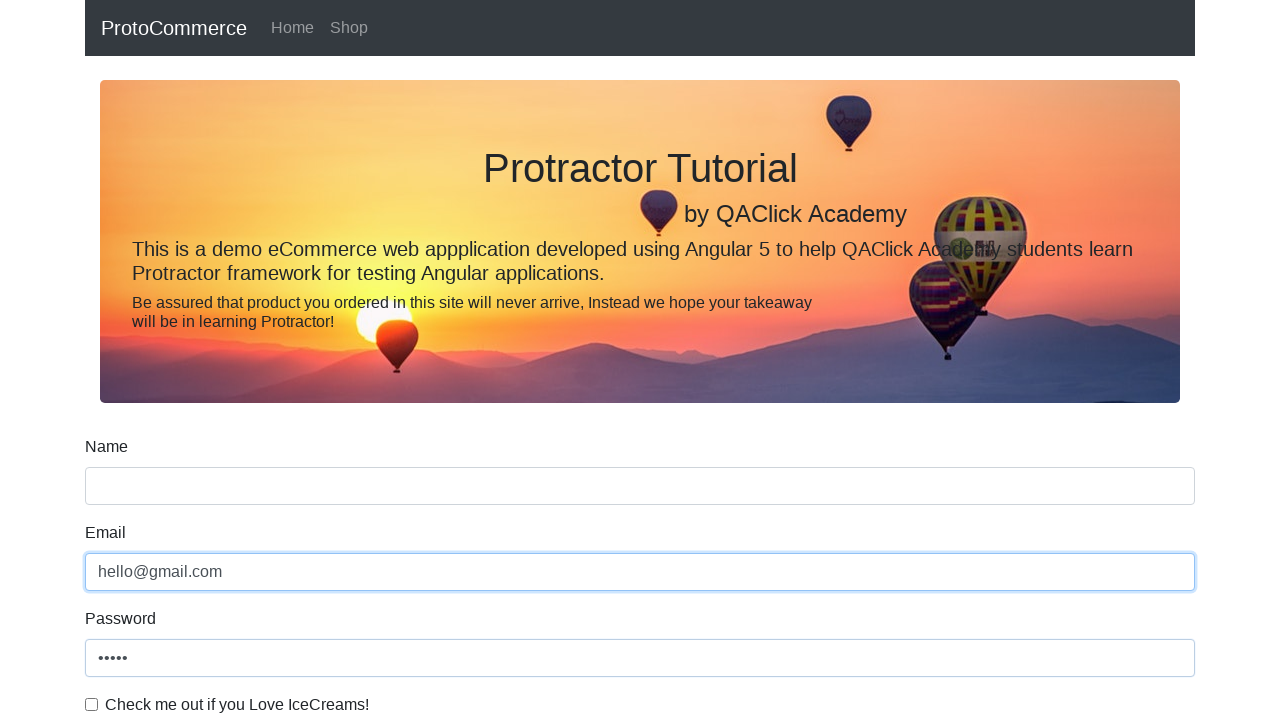

Clicked checkbox to agree to terms at (92, 704) on #exampleCheck1
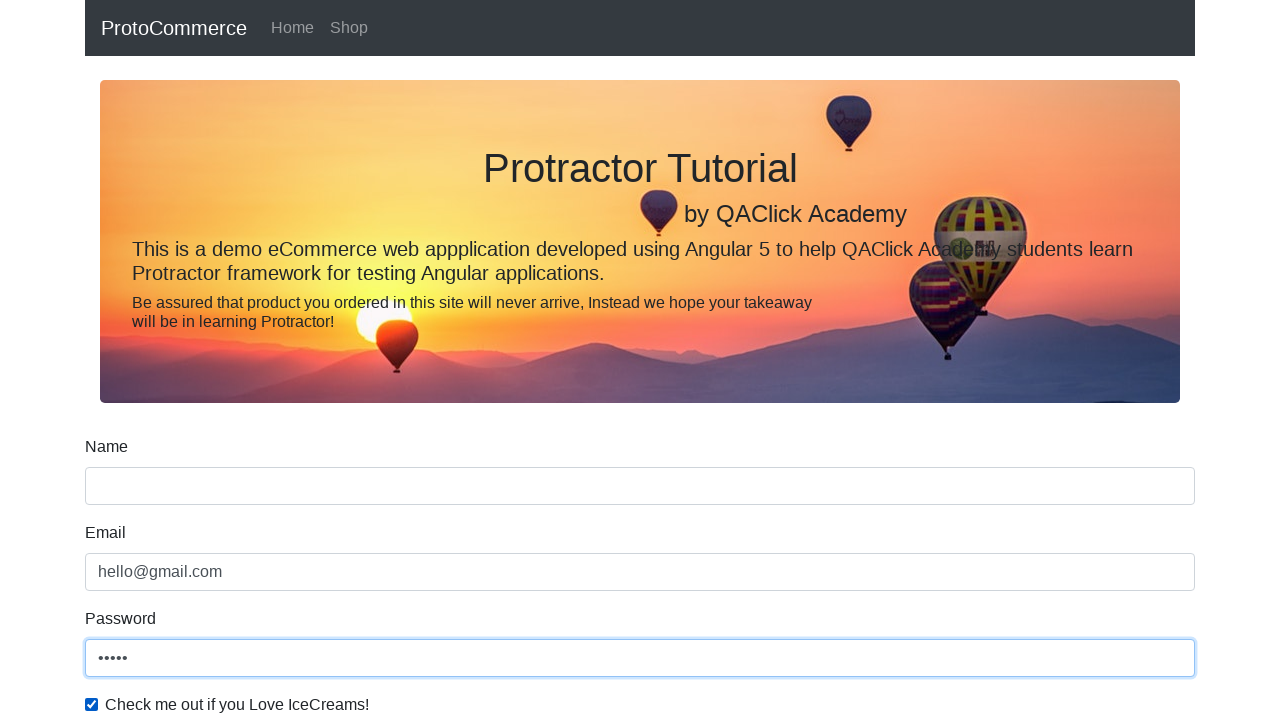

Filled name field with 'TestUser' on input[name='name']
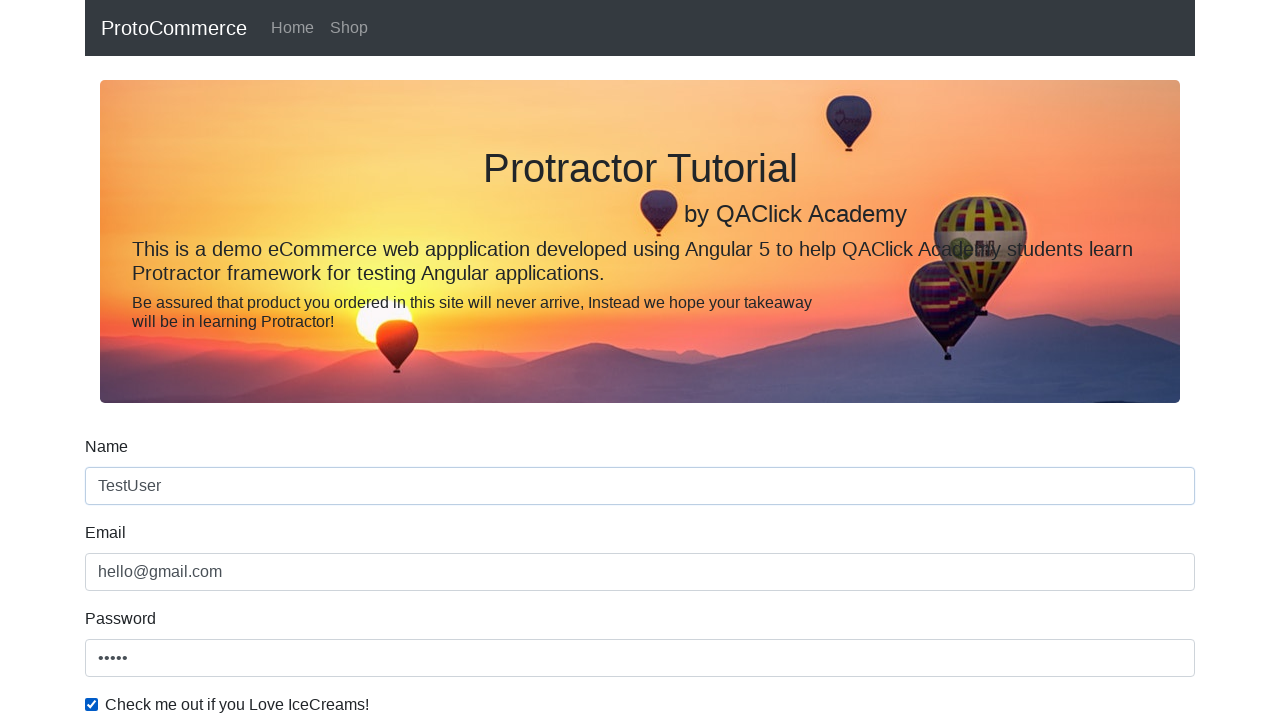

Selected radio button option at (238, 360) on #inlineRadio1
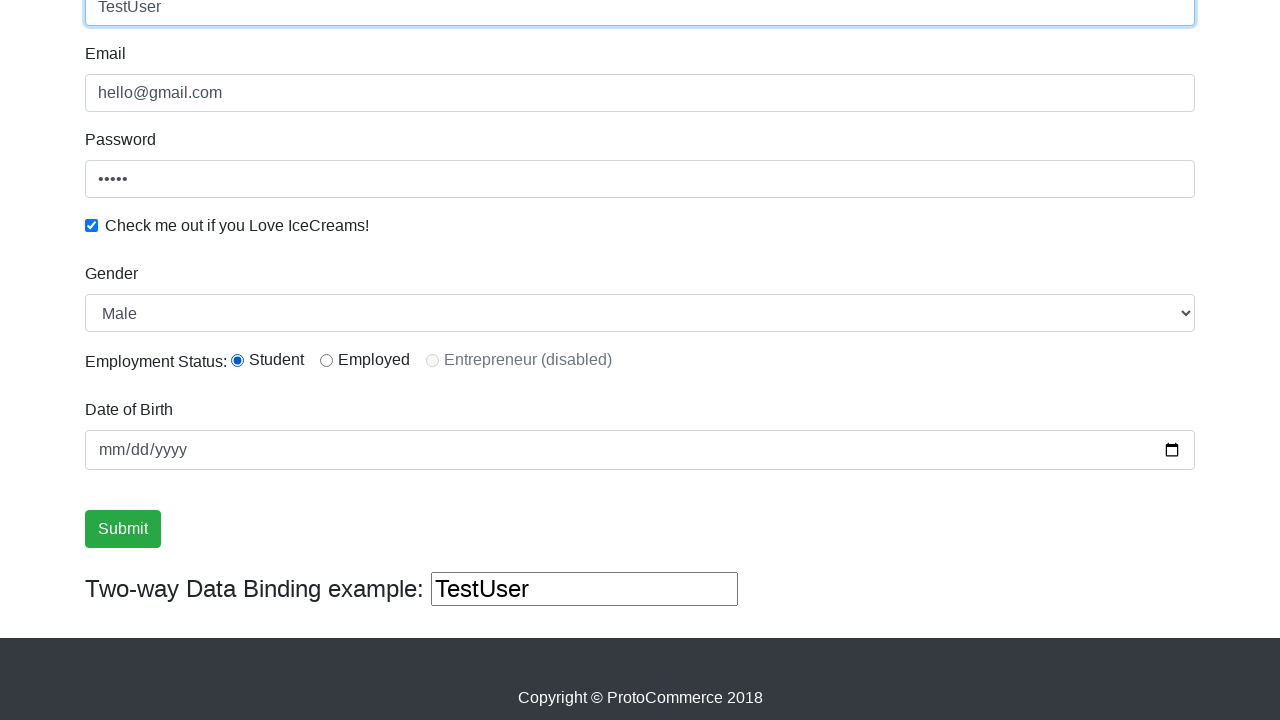

Selected 'Female' from dropdown on #exampleFormControlSelect1
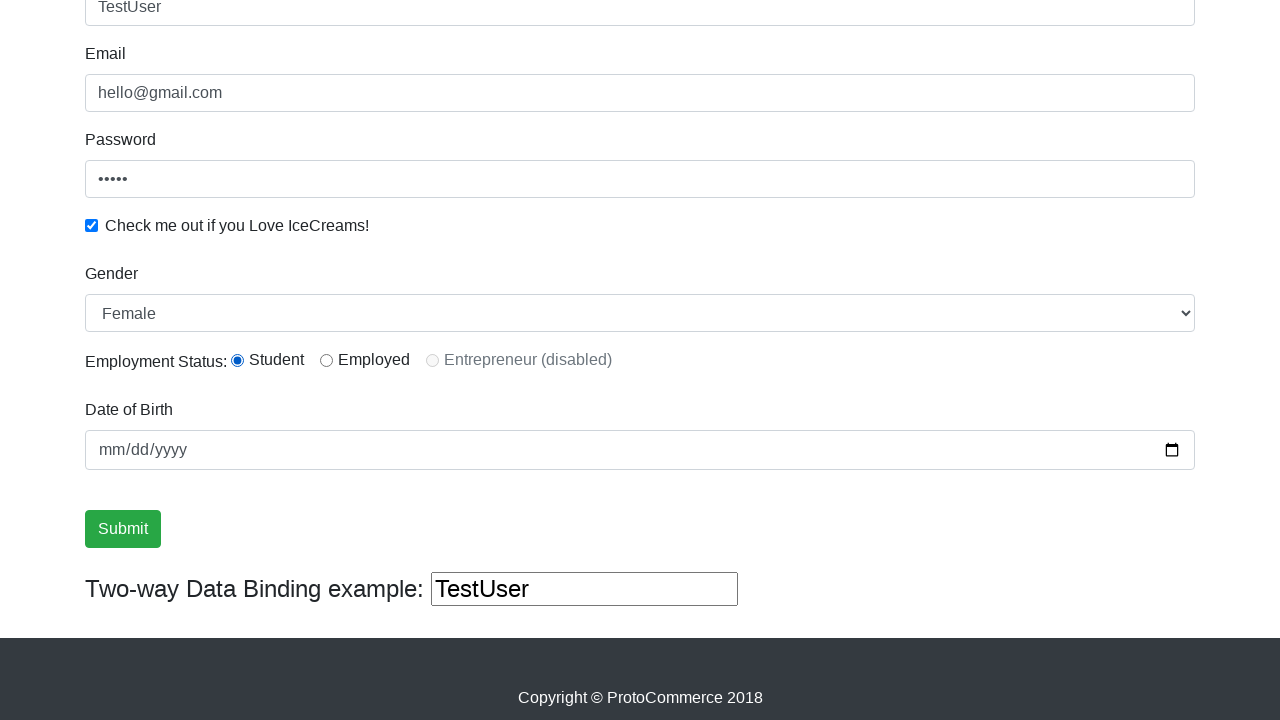

Selected first option (index 0) from dropdown on #exampleFormControlSelect1
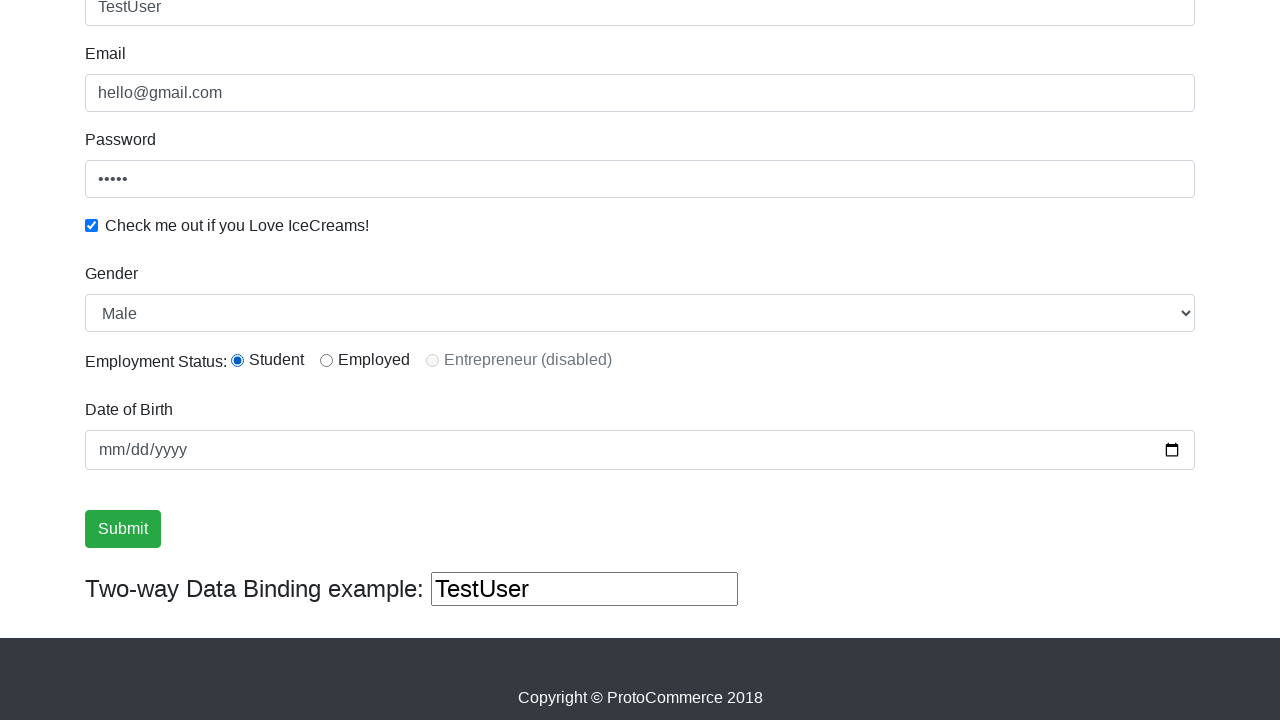

Clicked form submit button at (123, 529) on xpath=//input[@type='submit']
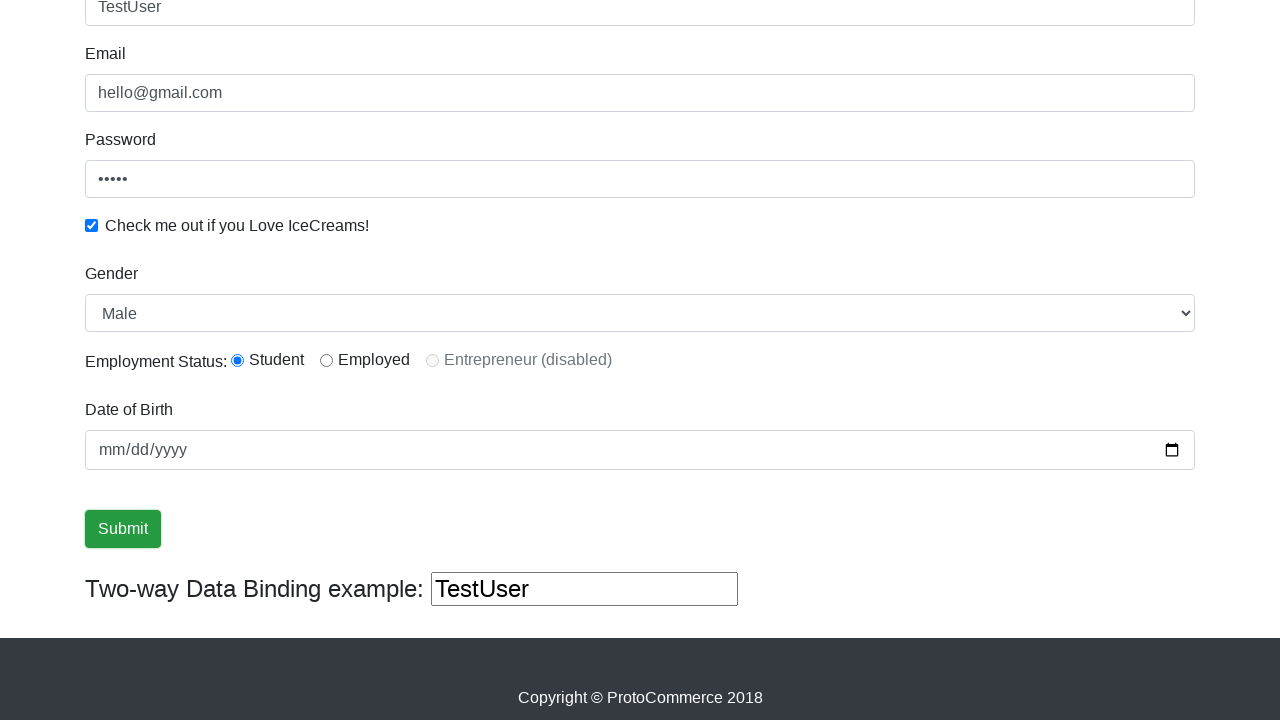

Success message appeared on page
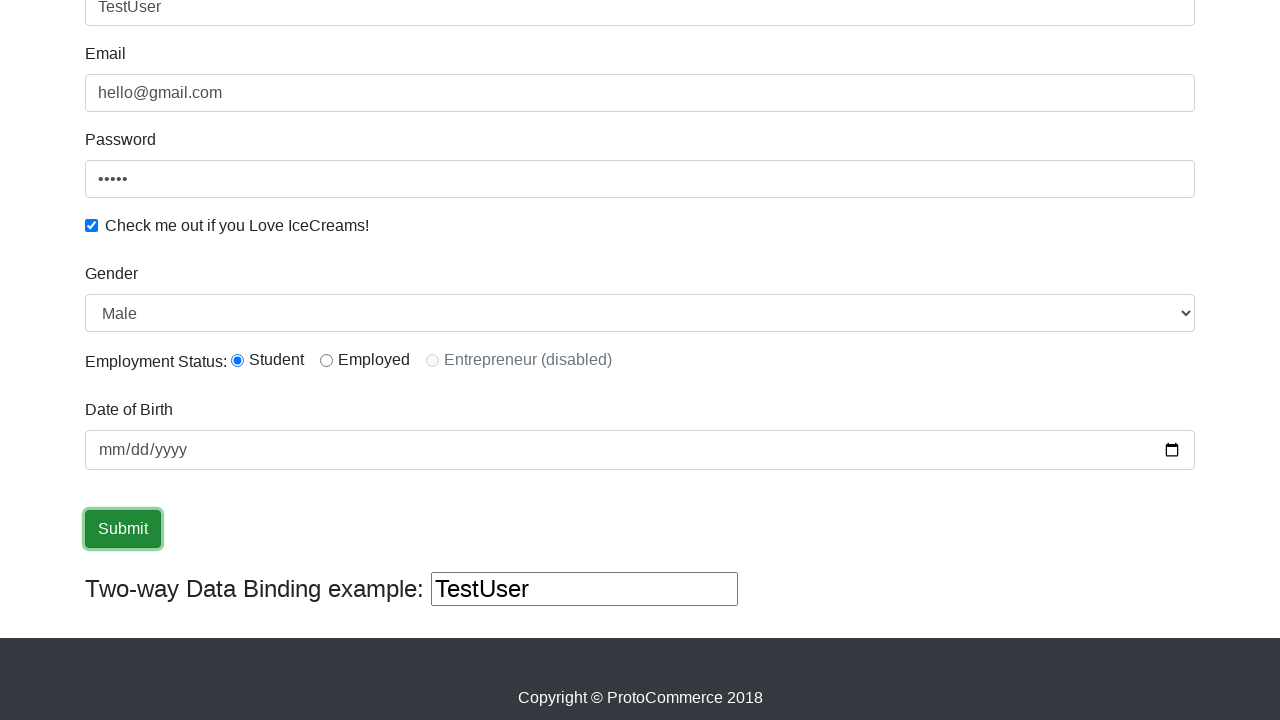

Retrieved success message text
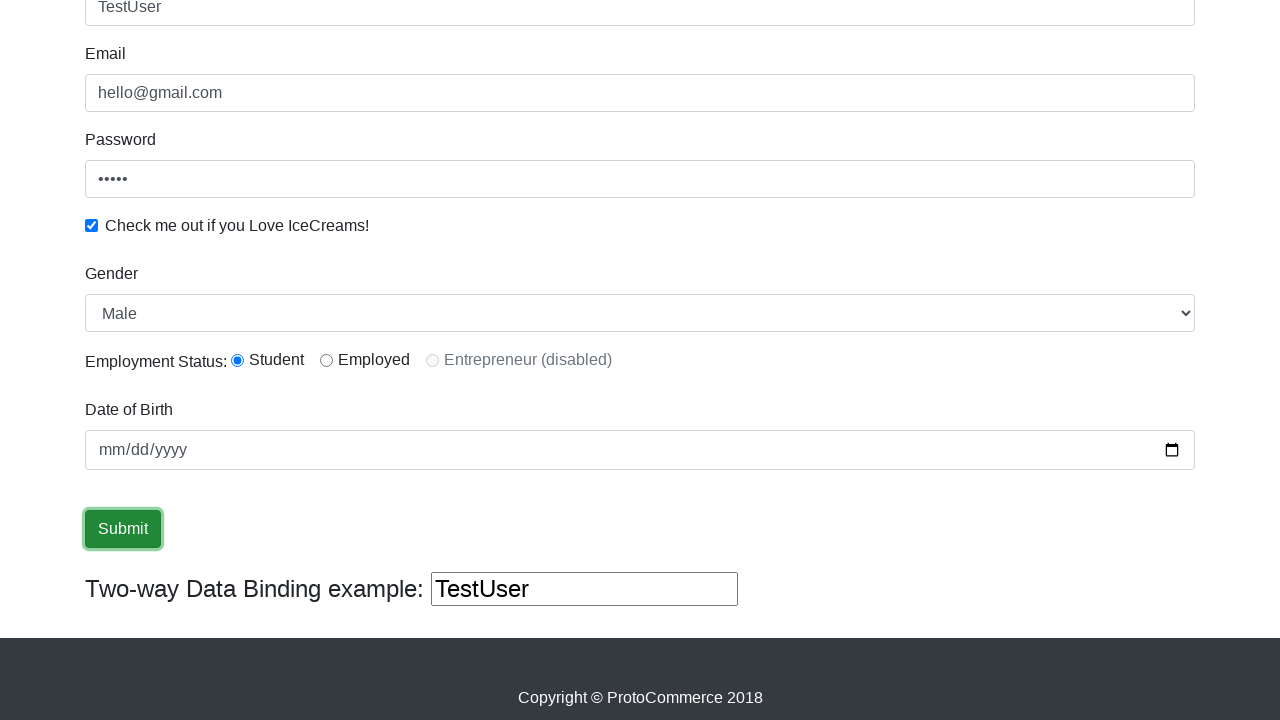

Verified success message contains 'Success!'
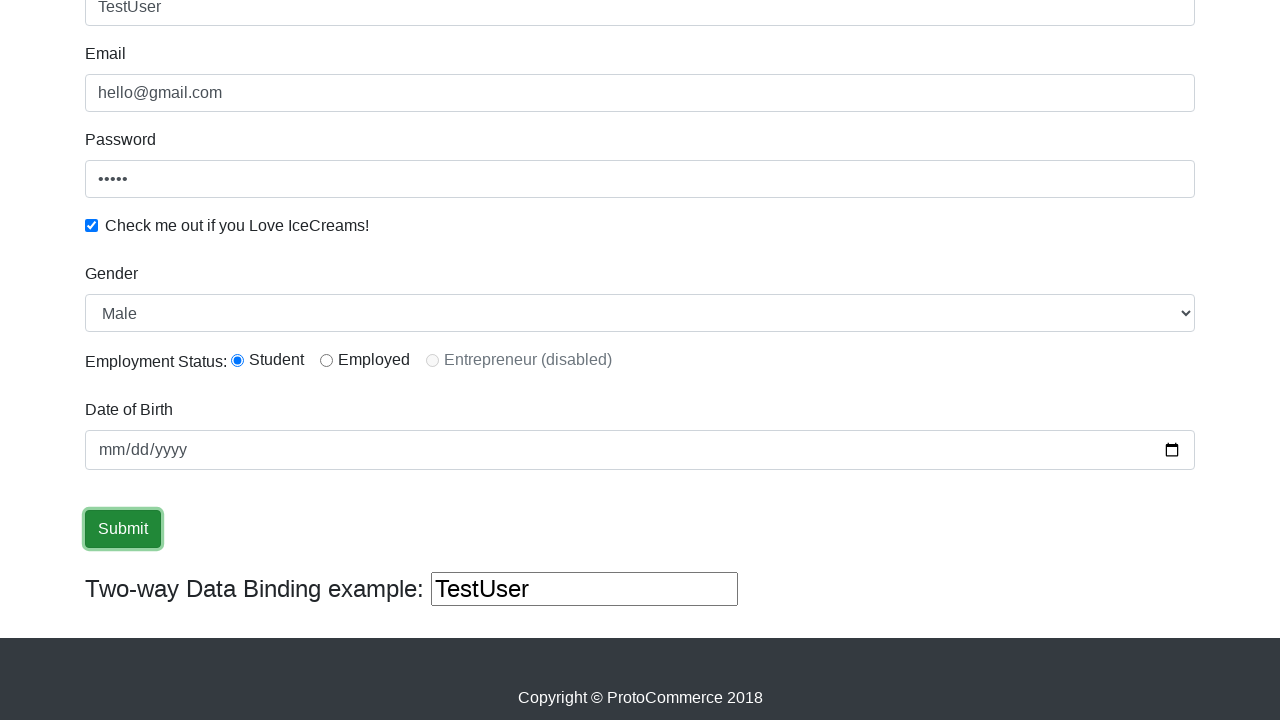

Filled third text field with 'helloagain' on (//input[@type='text'])[3]
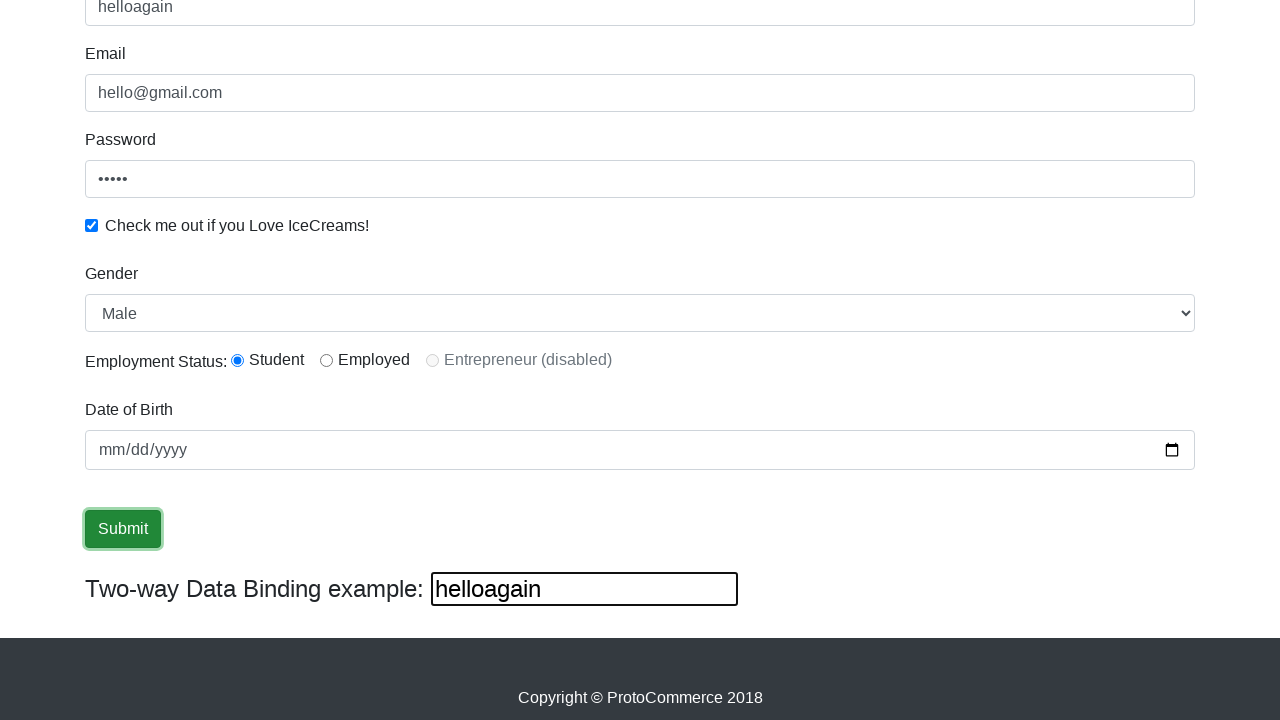

Cleared third text field on (//input[@type='text'])[3]
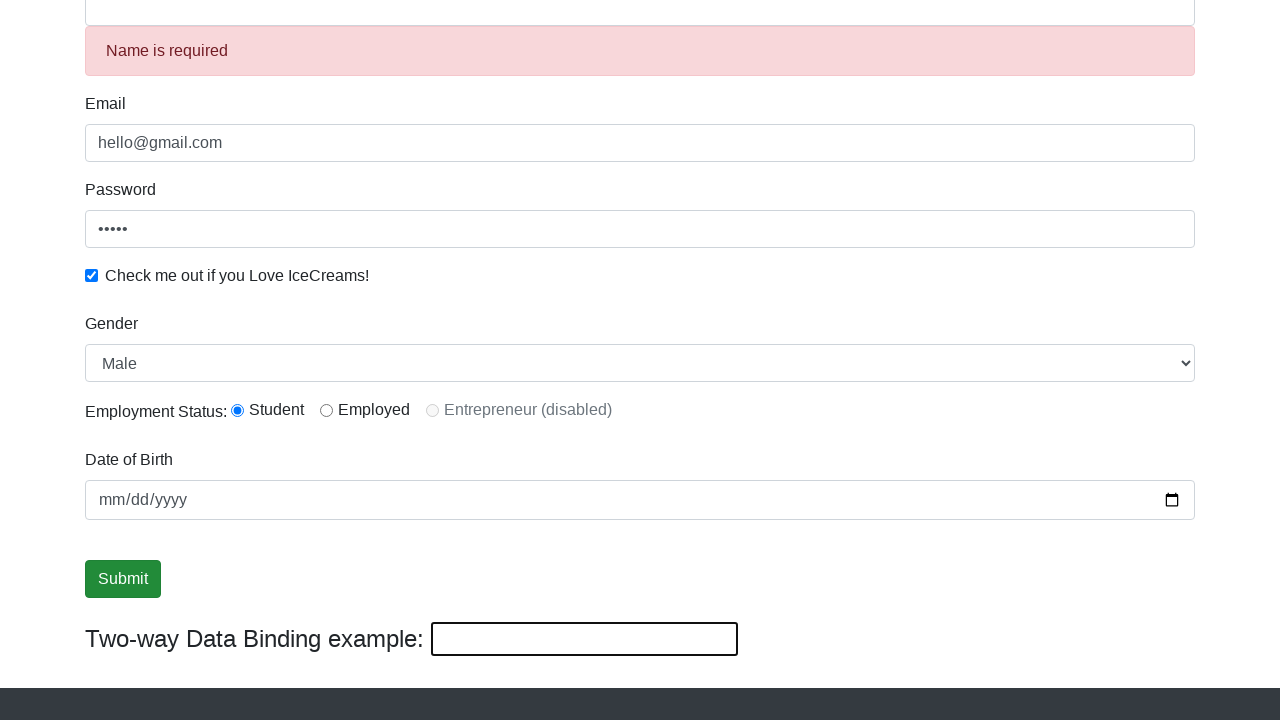

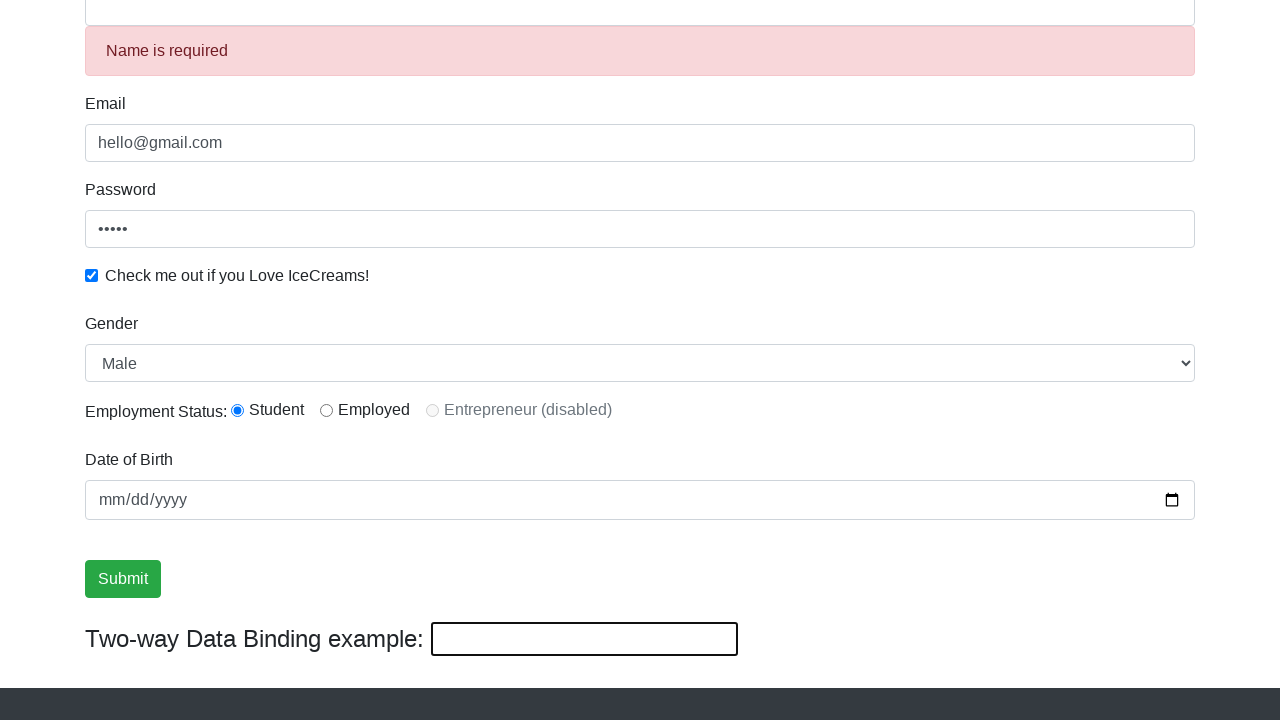